Tests nested iframe handling by navigating to the iframe demo page, clicking on the nested frames tab, switching through multiple iframe levels, and entering text in an input field within the inner iframe

Starting URL: http://demo.automationtesting.in/Frames.html

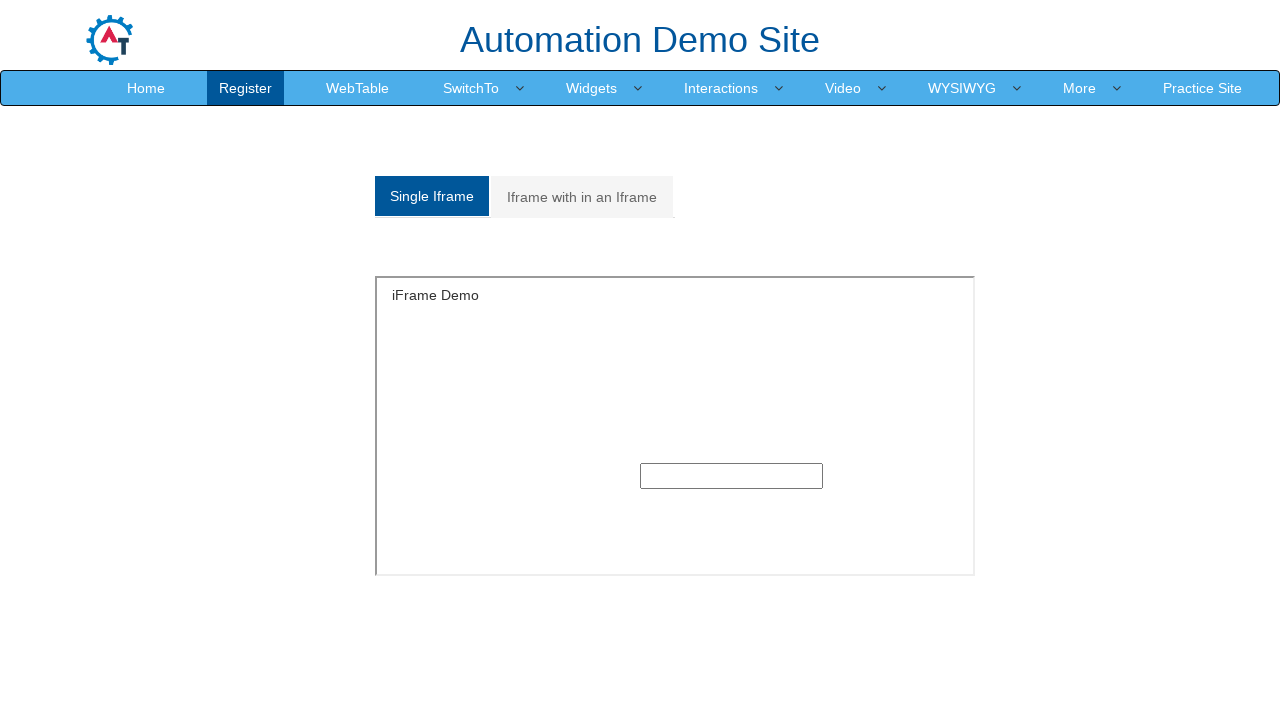

Clicked on 'Iframe with in an Iframe' tab to access nested frames at (582, 197) on xpath=/html/body/section/div[1]/div/div/div/div[1]/div/ul/li[2]/a
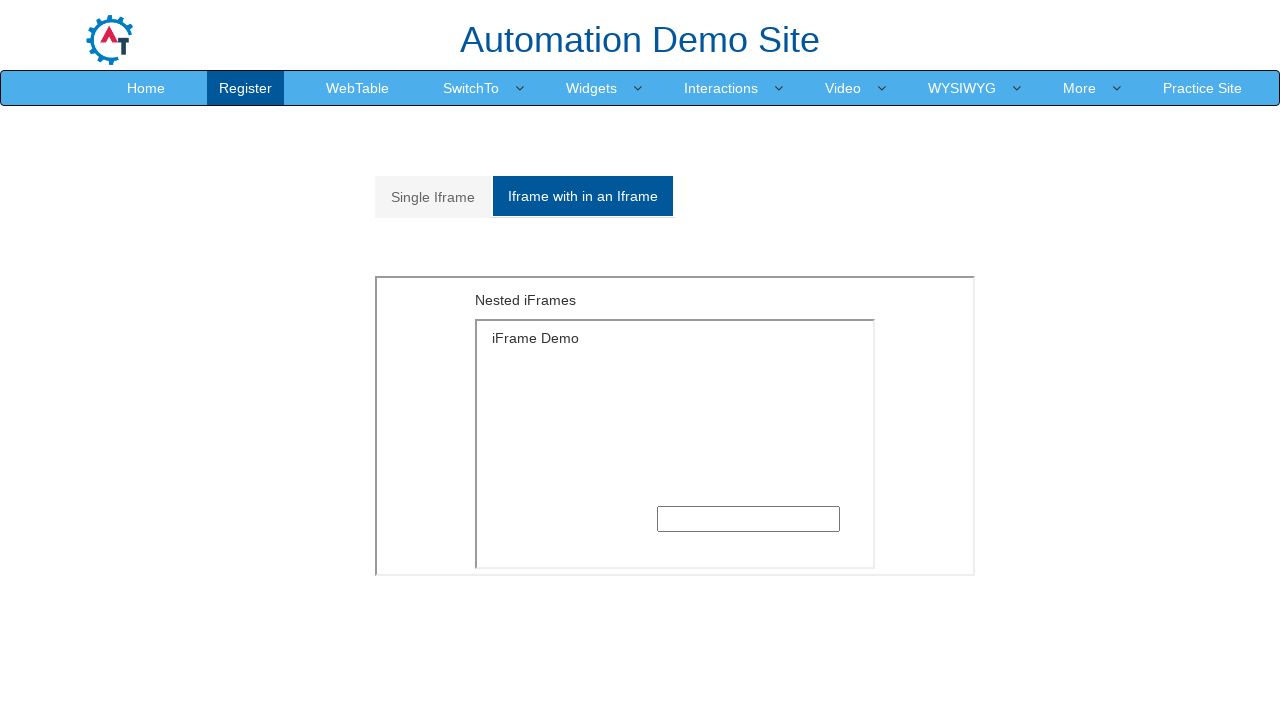

Located outer iframe element
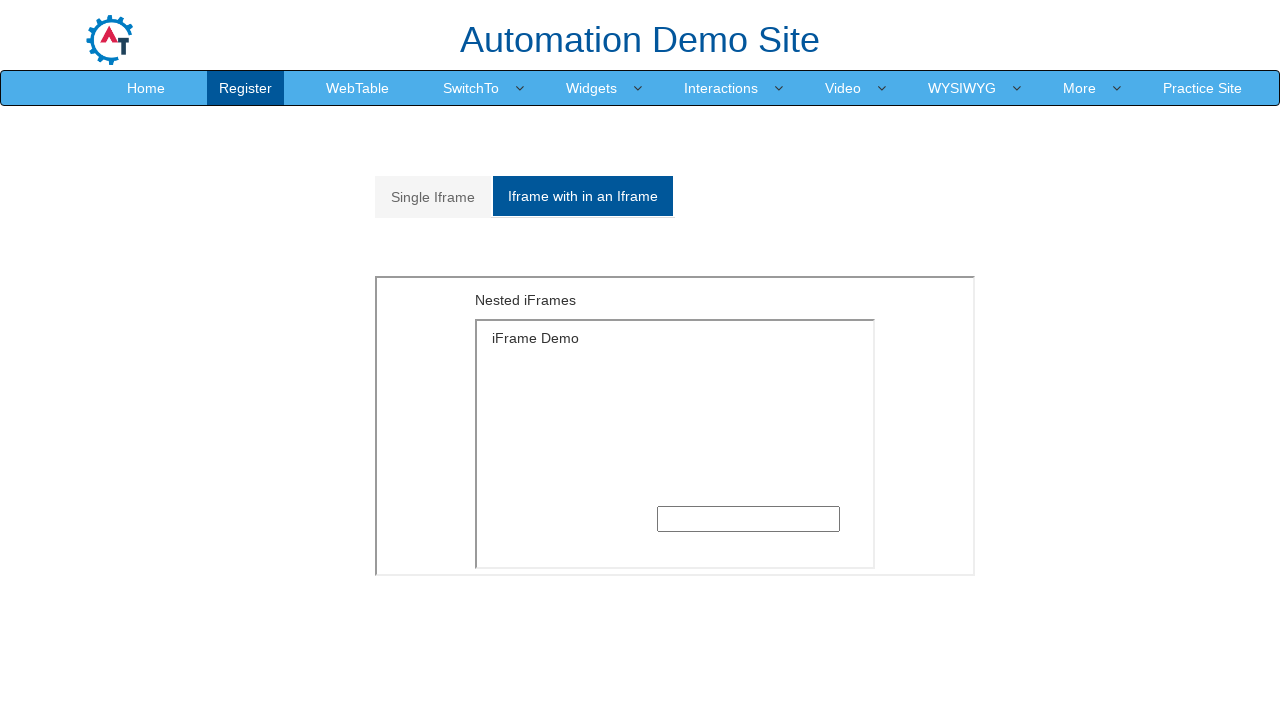

Located inner iframe within the outer iframe
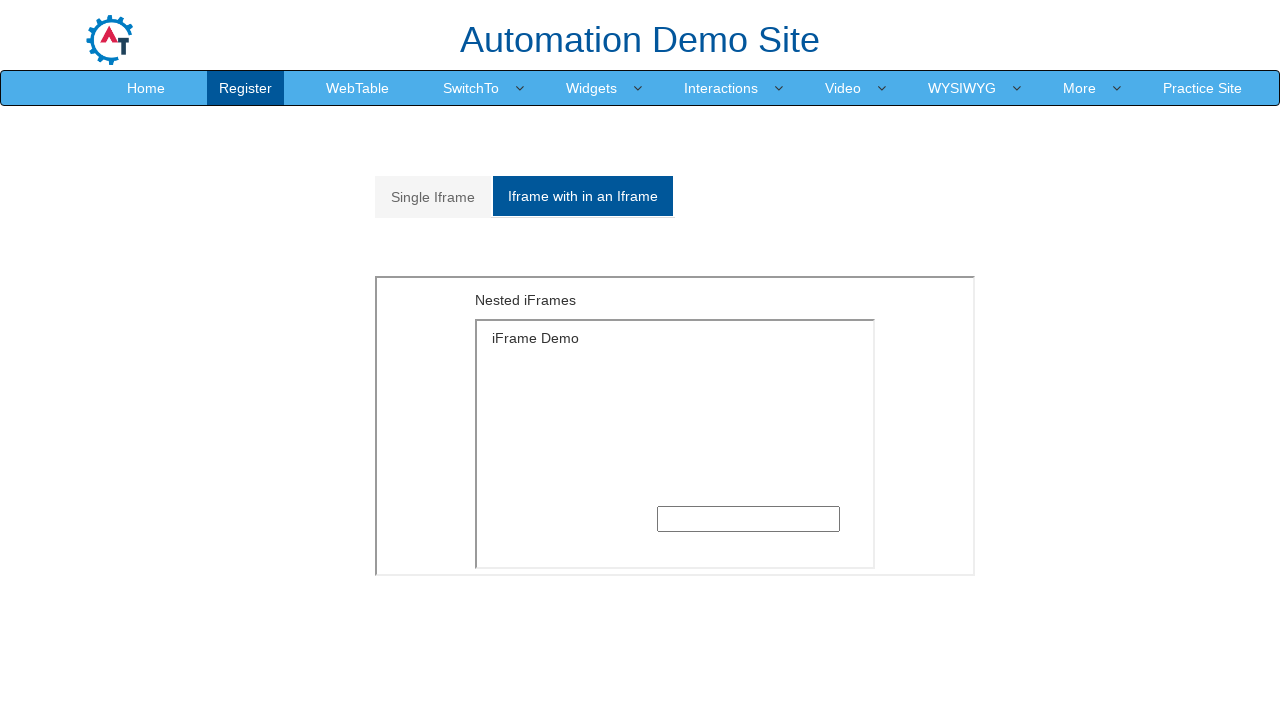

Entered 'welcome' text in input field within inner iframe on xpath=//*[@id='Multiple']/iframe >> internal:control=enter-frame >> xpath=/html/
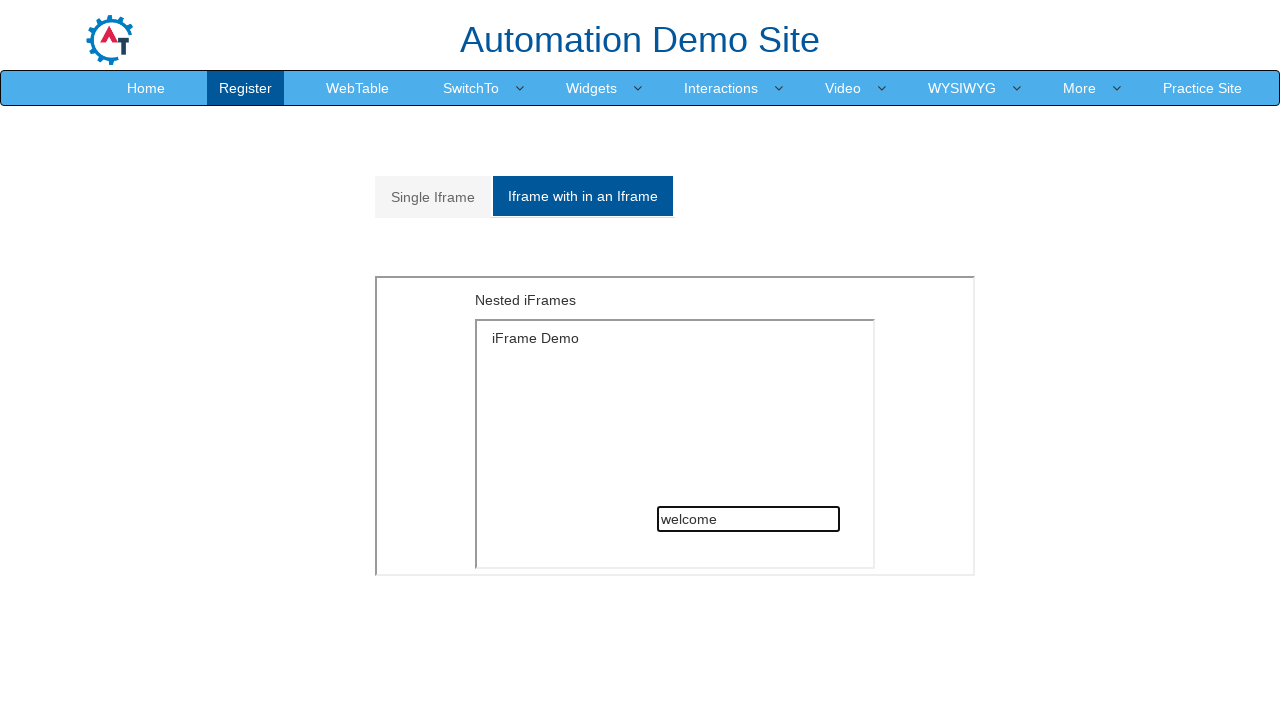

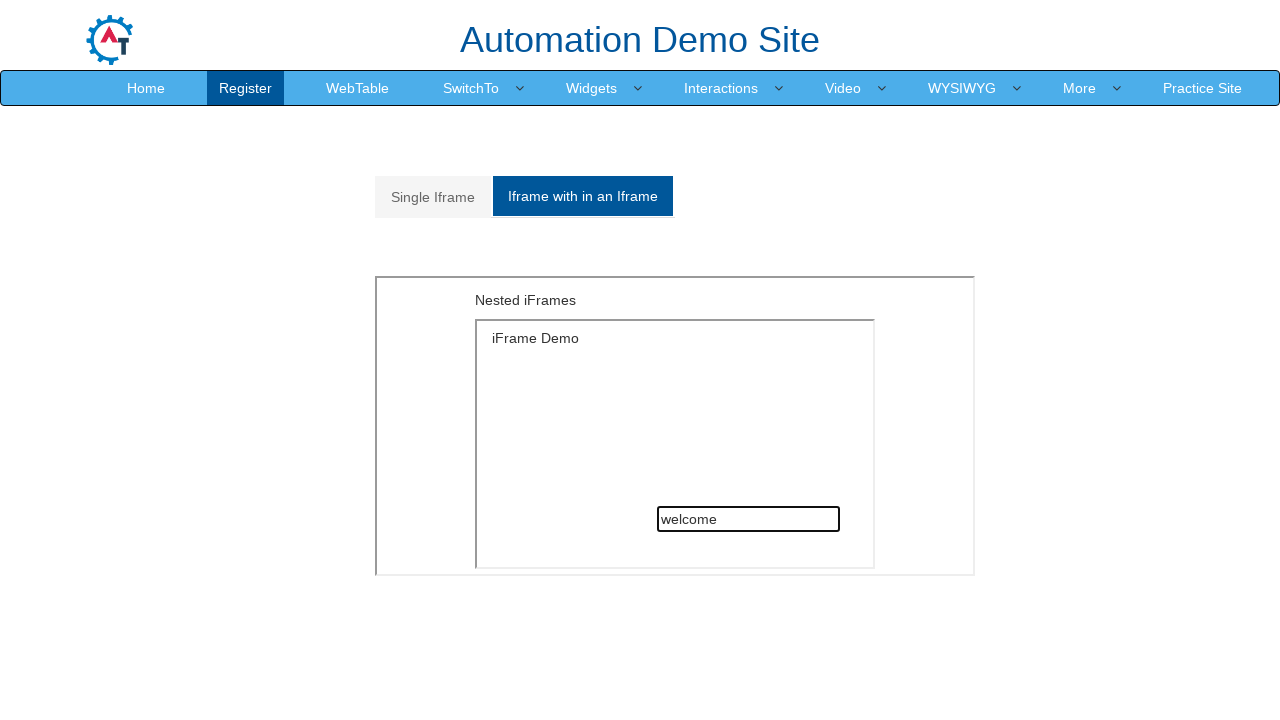